Tests jQuery UI custom dropdown by selecting an item from the number menu

Starting URL: https://jqueryui.com/resources/demos/selectmenu/default.html

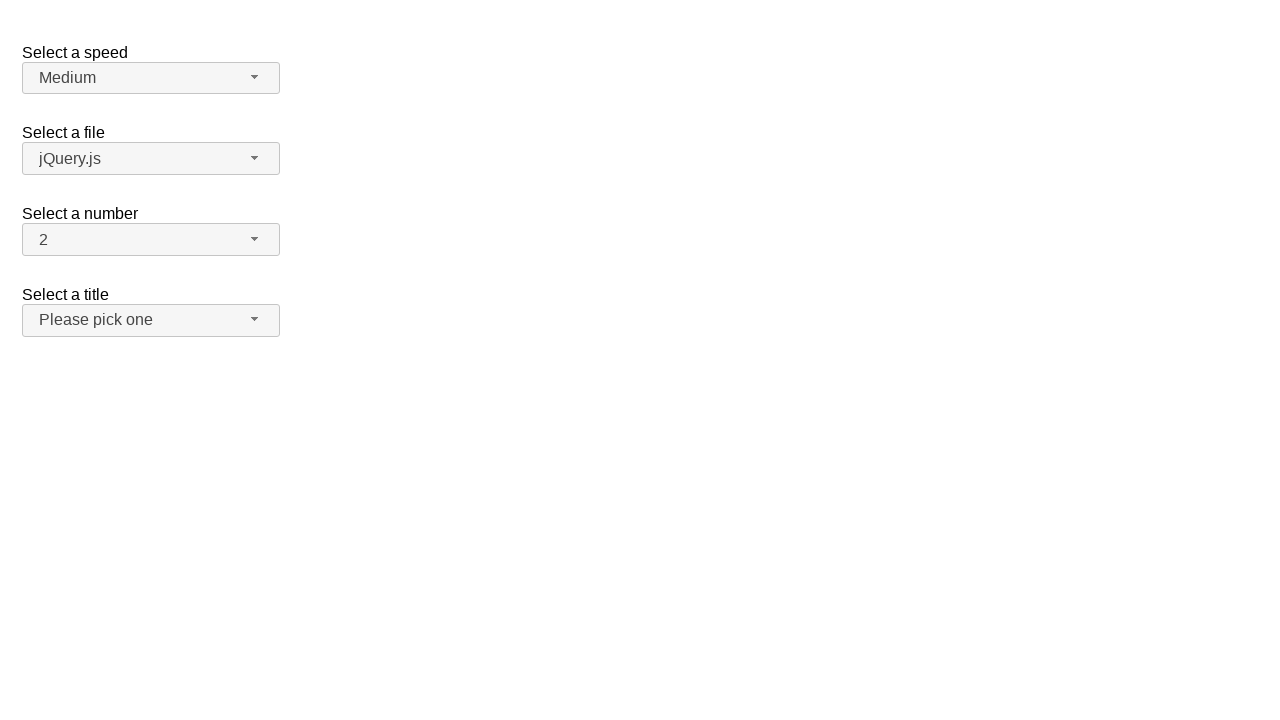

Clicked number dropdown button to open menu at (151, 240) on #number-button
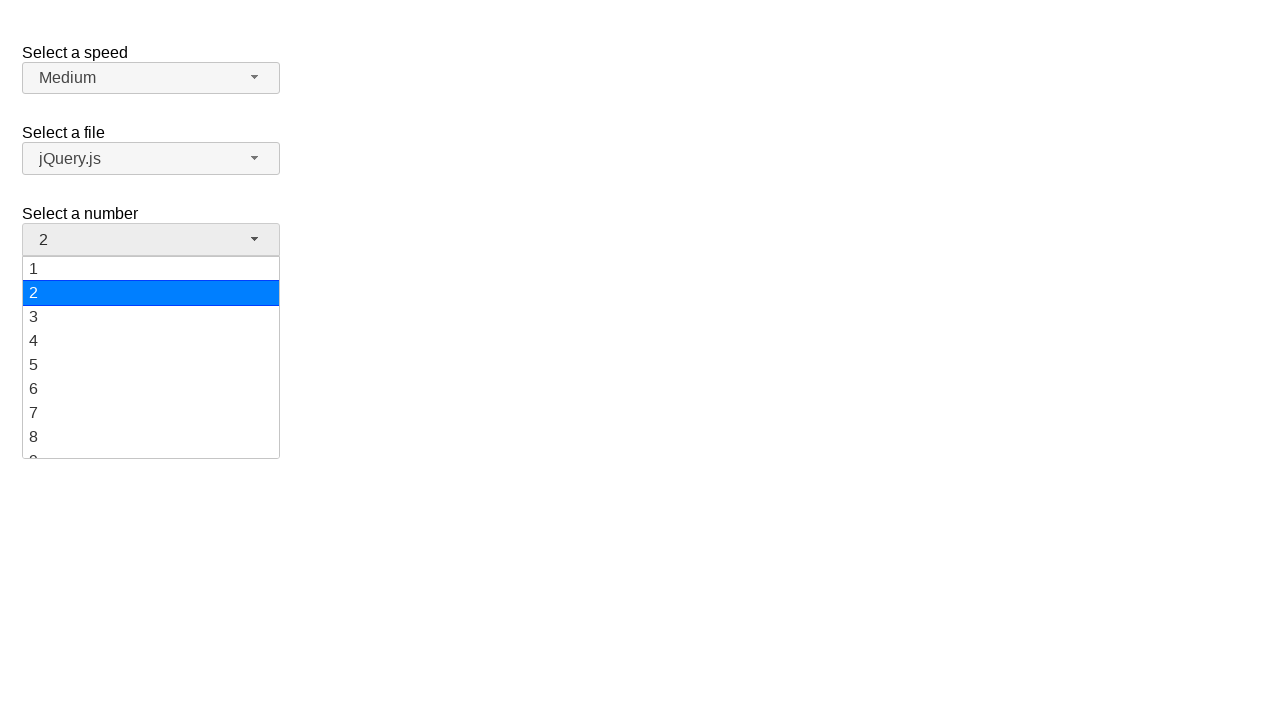

Dropdown menu items loaded
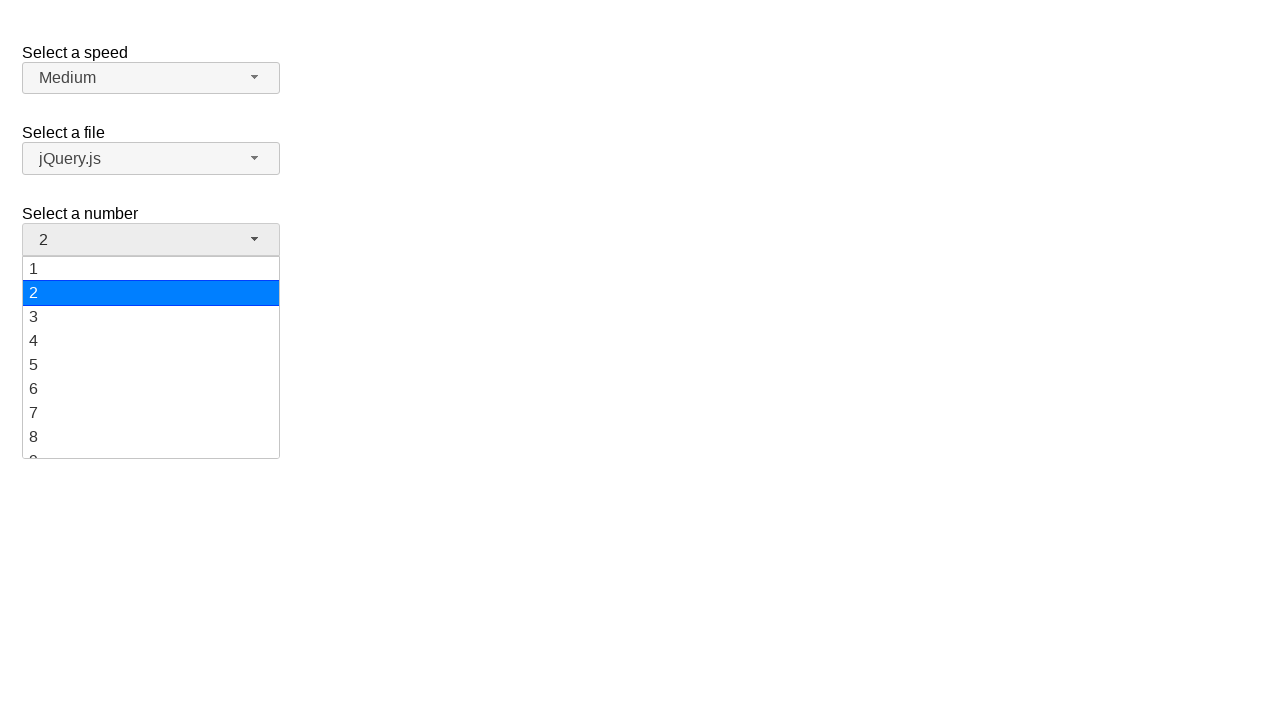

Selected '15' from the number dropdown menu
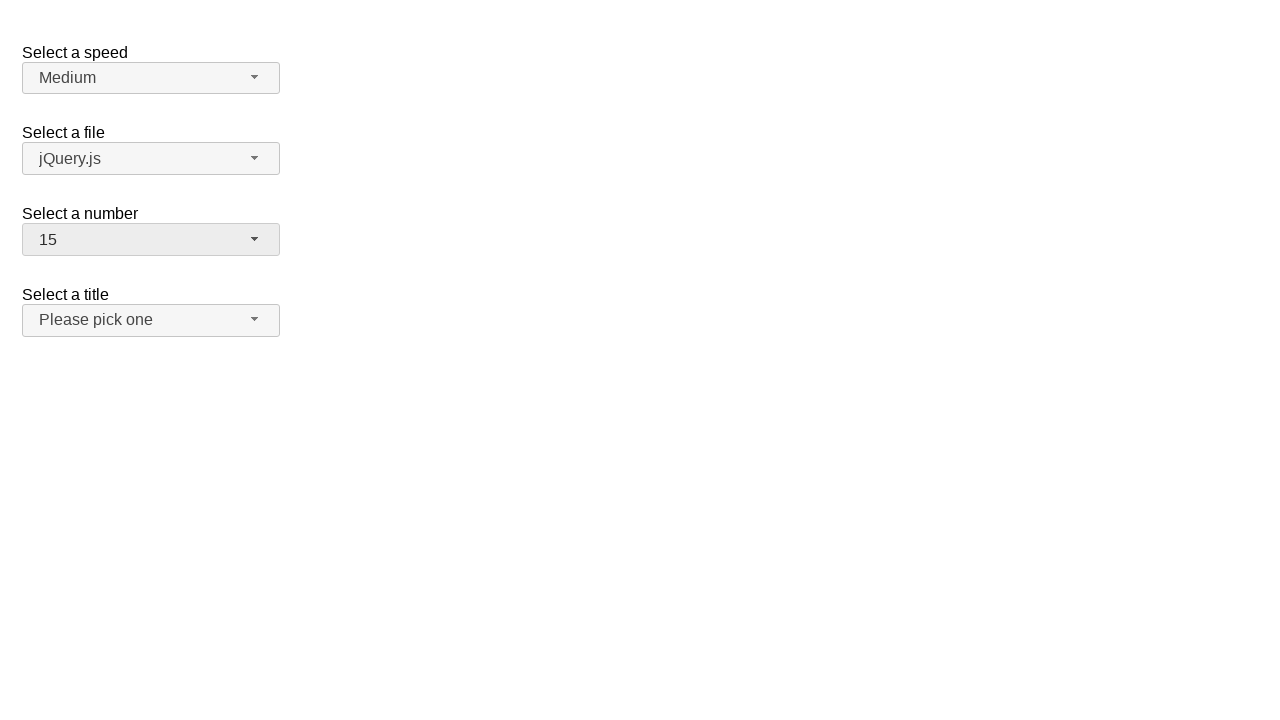

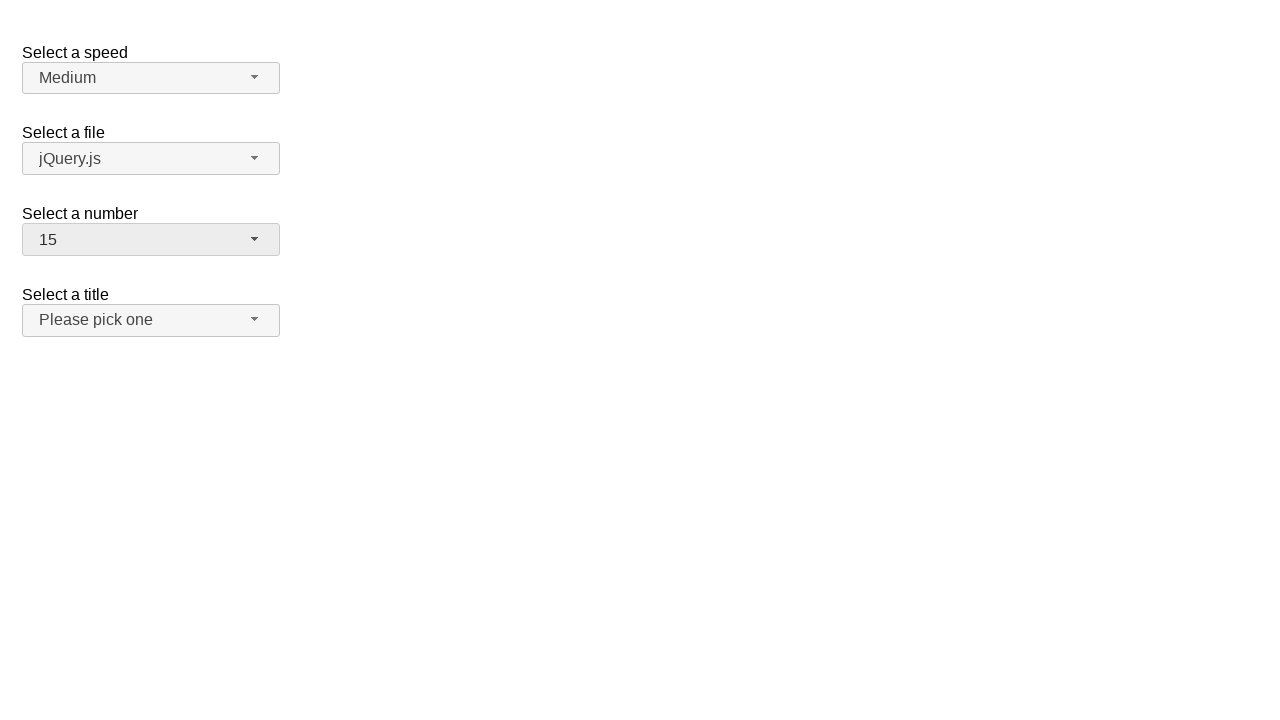